Tests mouse actions including double-click, single click, and right-click on form buttons

Starting URL: http://sahitest.com/demo/clicks.htm

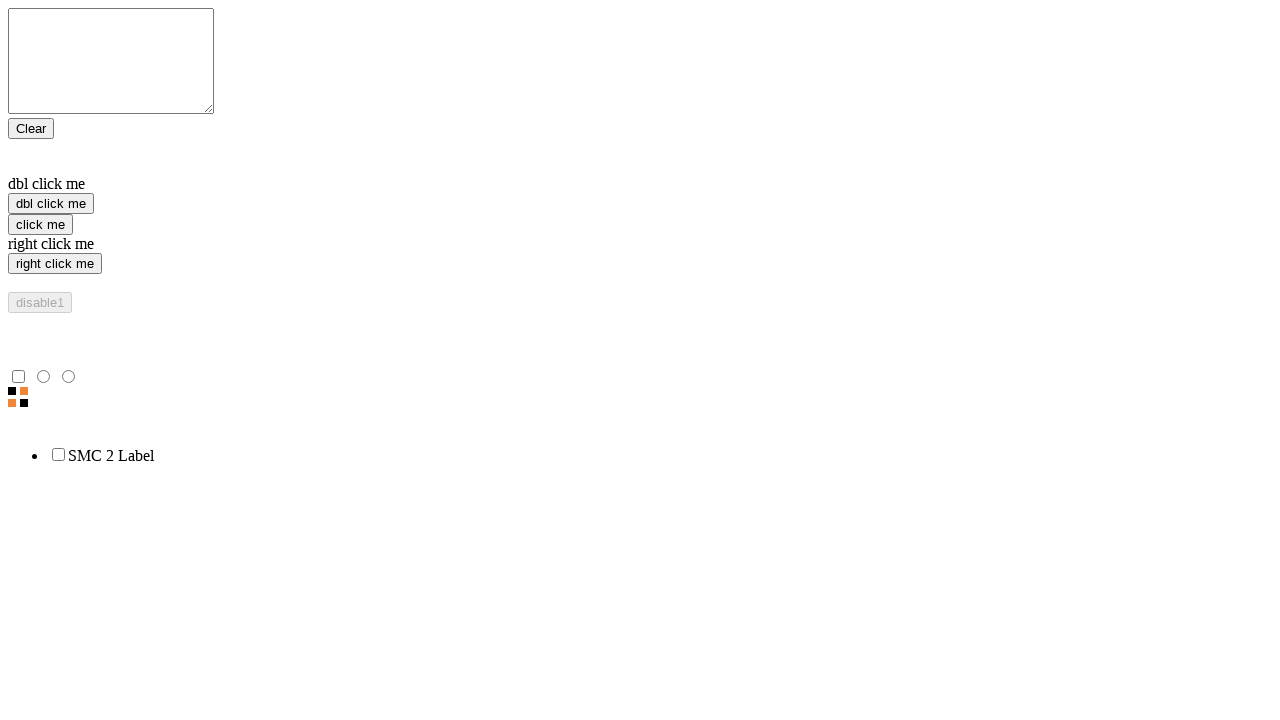

Double-clicked the second form button at (51, 204) on xpath=/html/body/form/input[2]
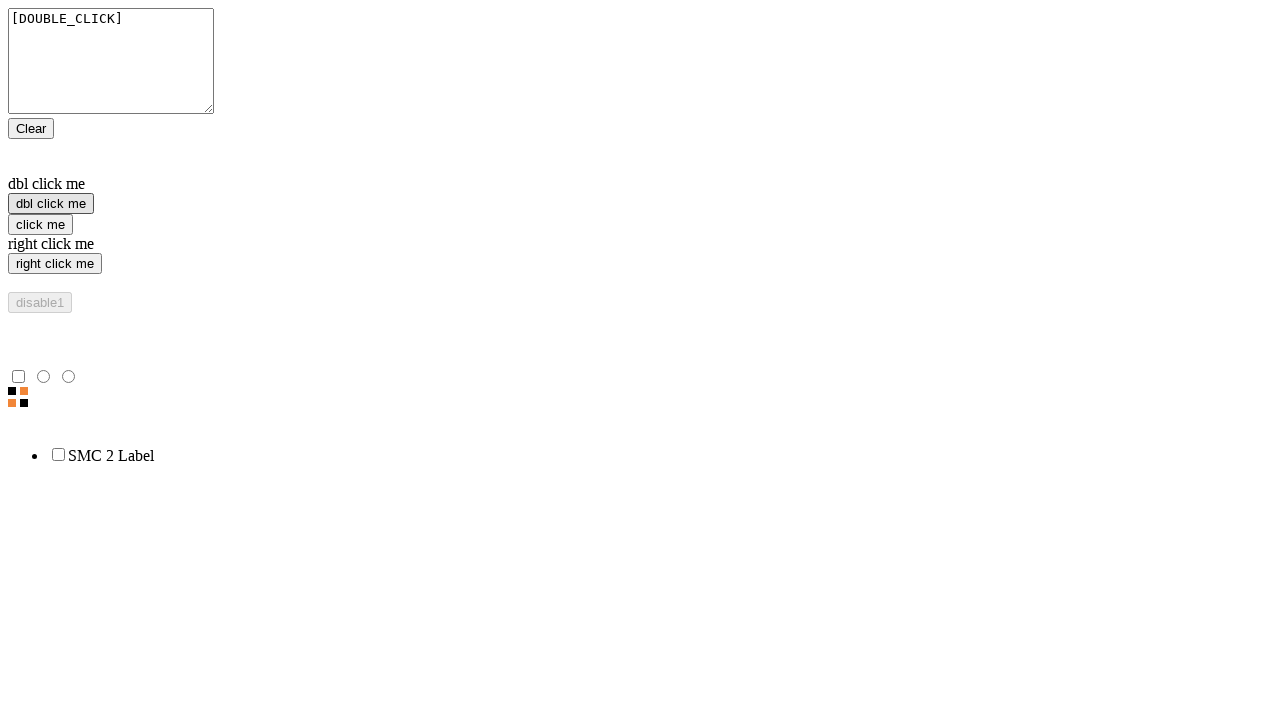

Single-clicked the third form button at (40, 224) on xpath=/html/body/form/input[3]
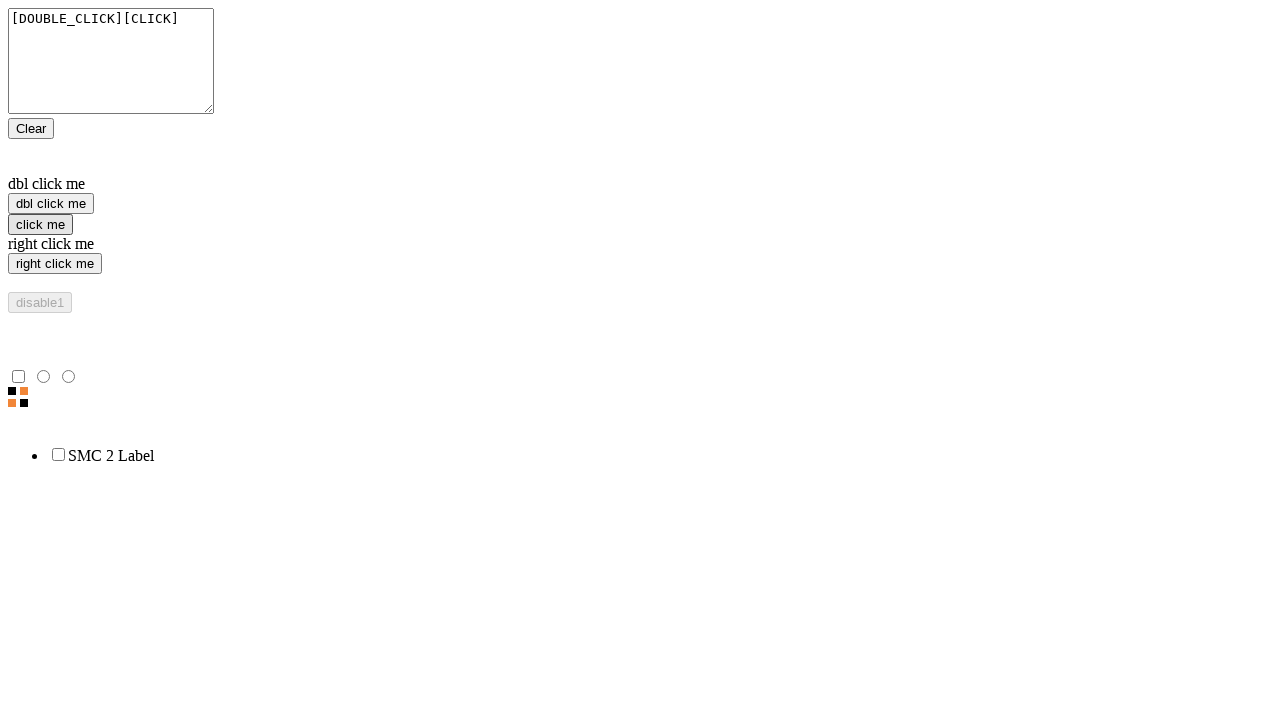

Right-clicked the fourth form button at (55, 264) on xpath=/html/body/form/input[4]
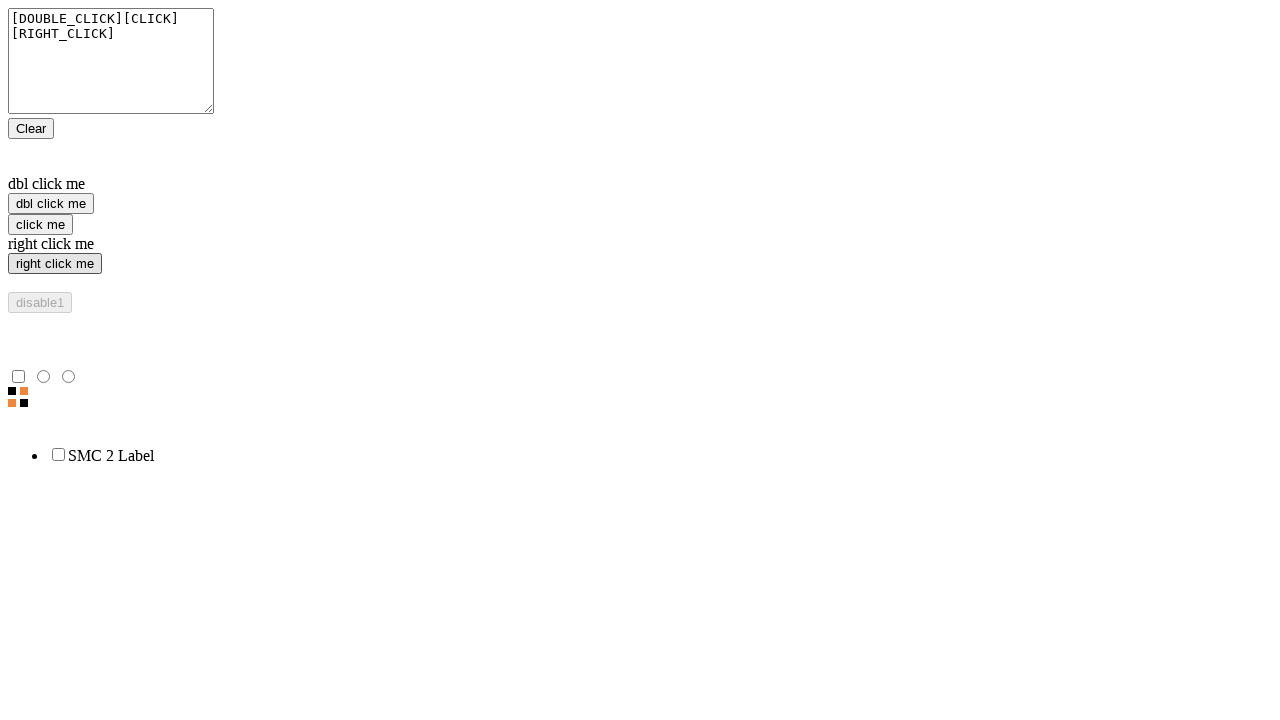

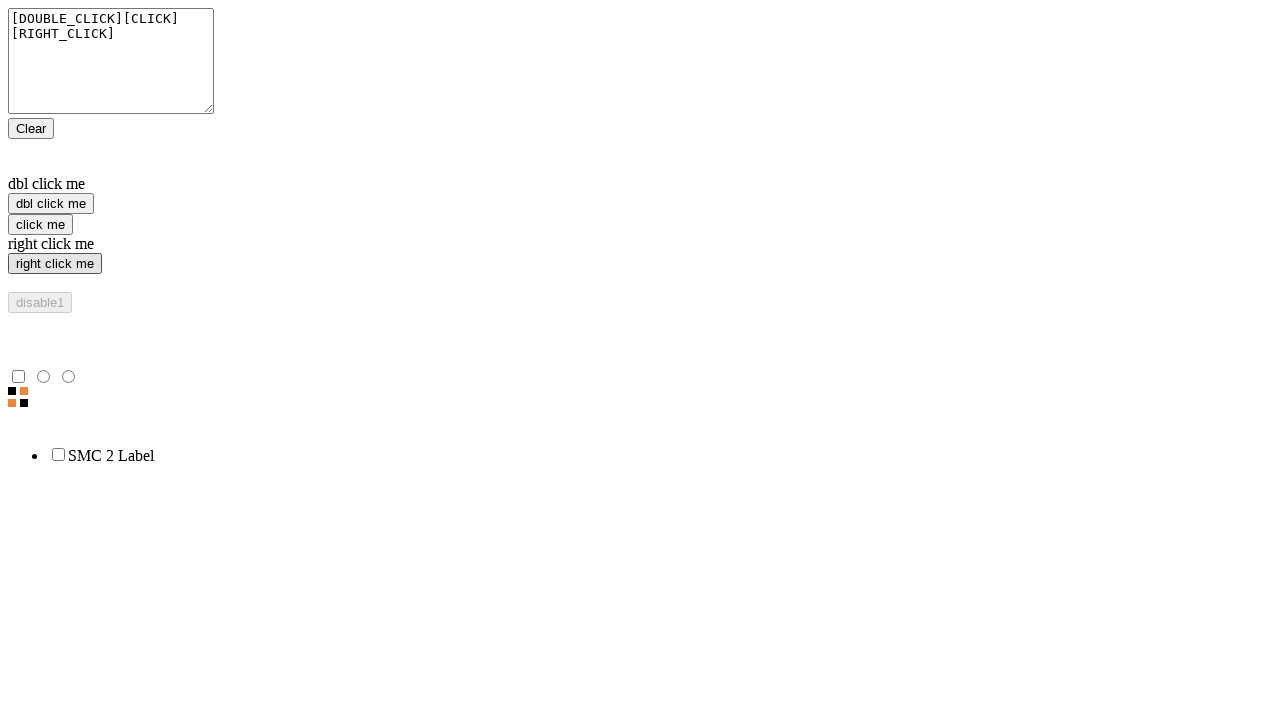